Tests file download functionality by clicking on a ZIP file download link

Starting URL: http://omayo.blogspot.com/p/page7.html

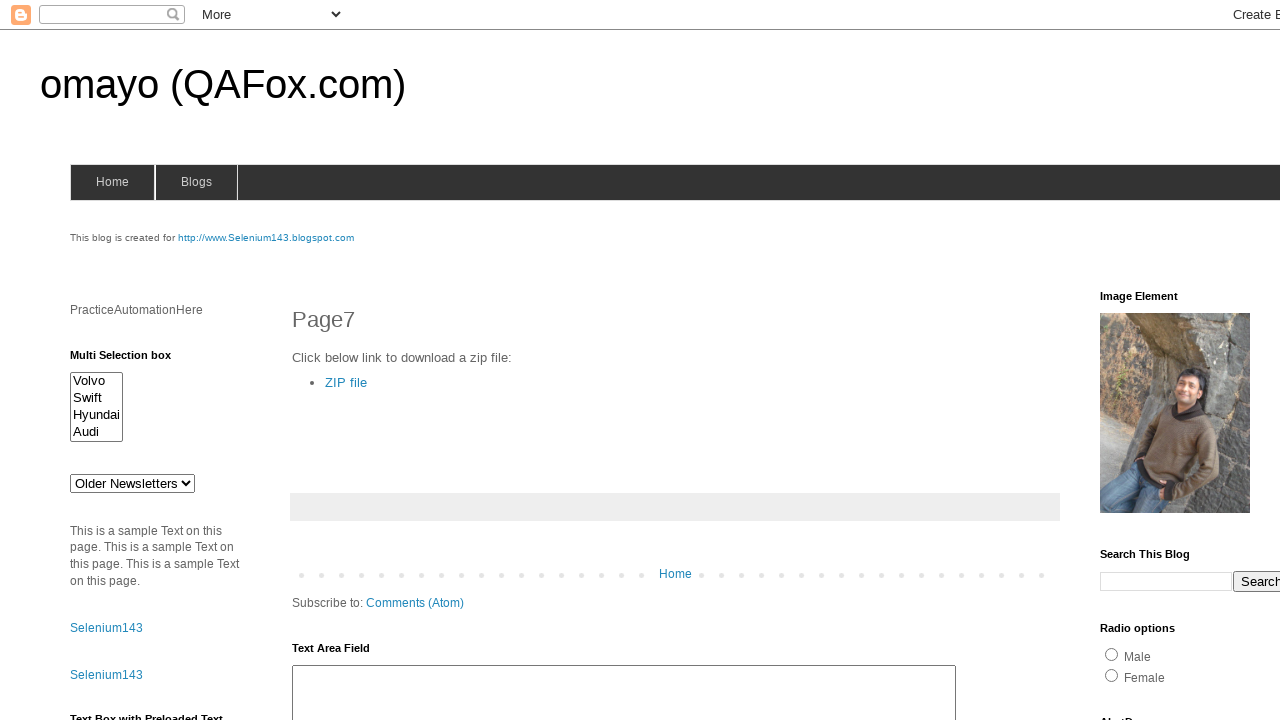

Clicked on ZIP file download link at (346, 382) on xpath=//a[text()='ZIP file']
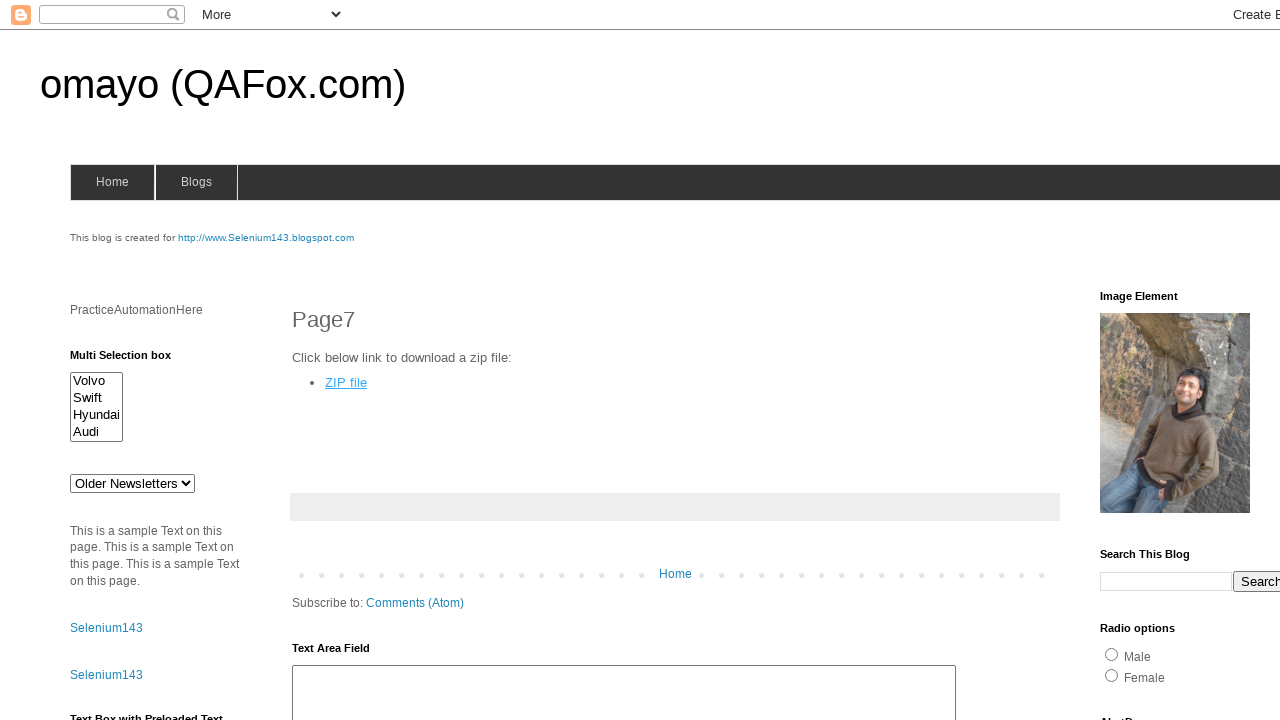

Waited 2 seconds for download to start
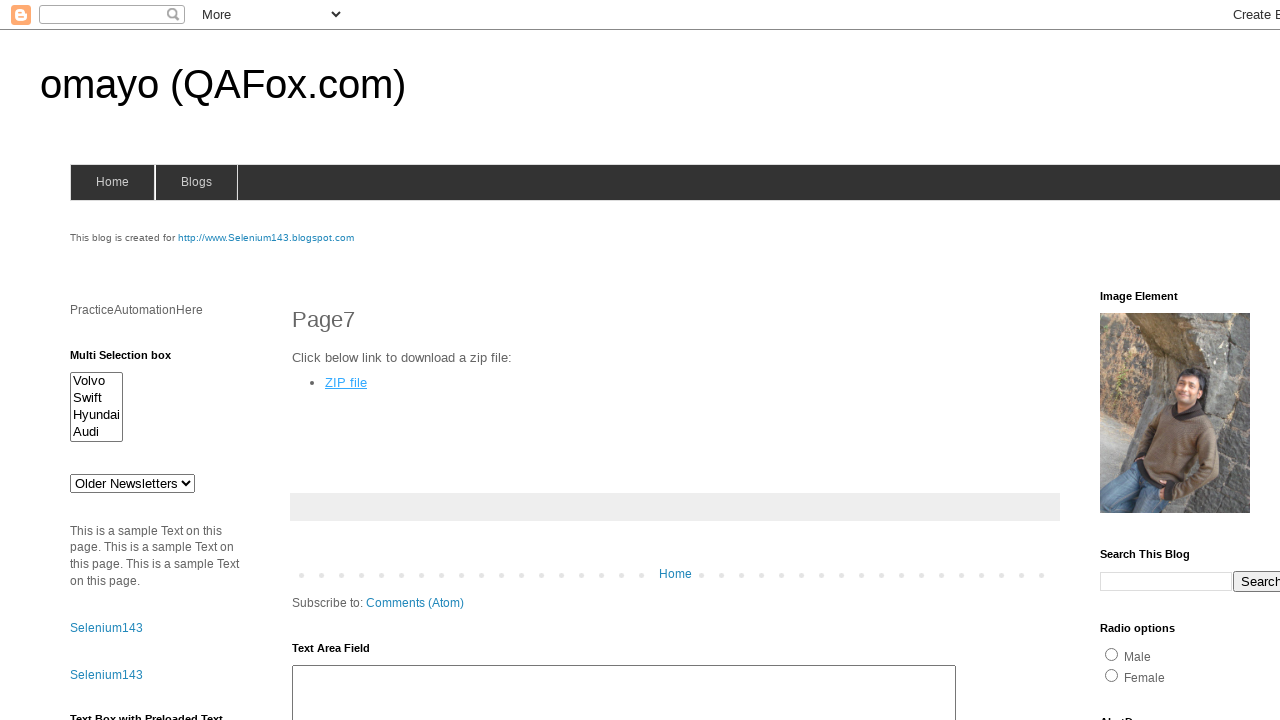

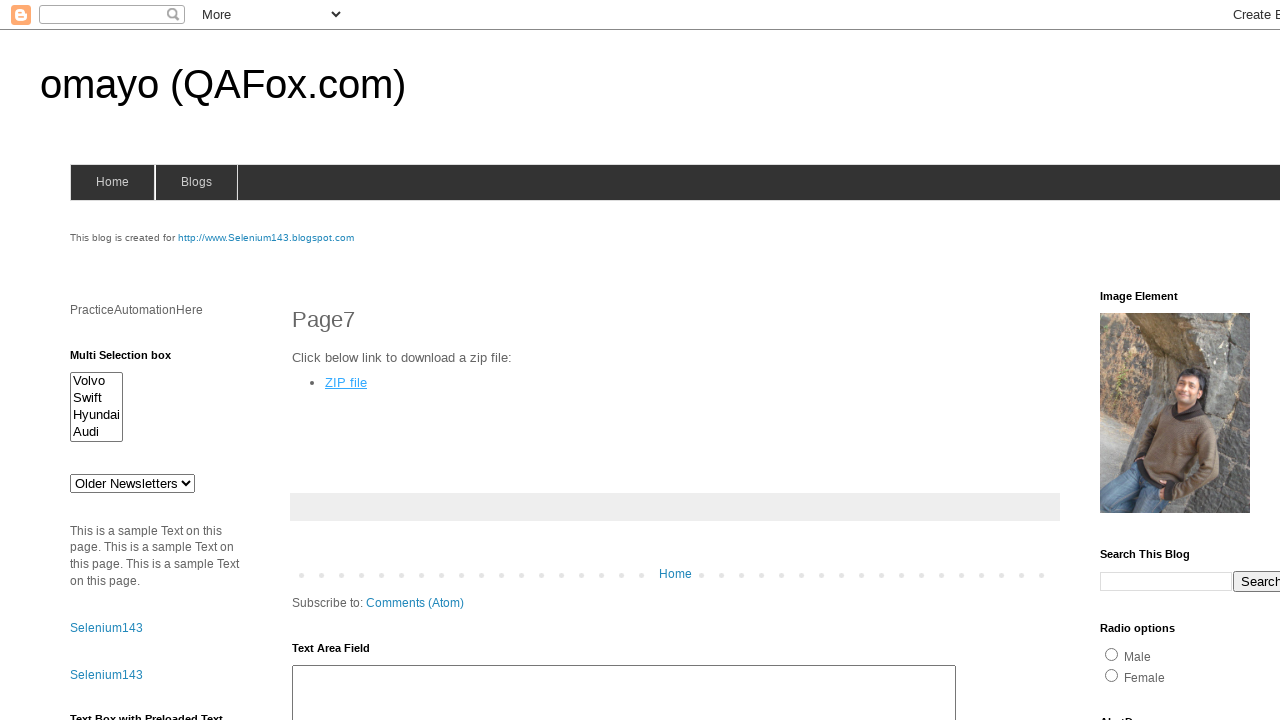